Navigates to a learning management system, clicks on "All Courses" link, then clicks on a specific course (Social Media Marketing) and prints the page title

Starting URL: https://alchemy.hguy.co/lms

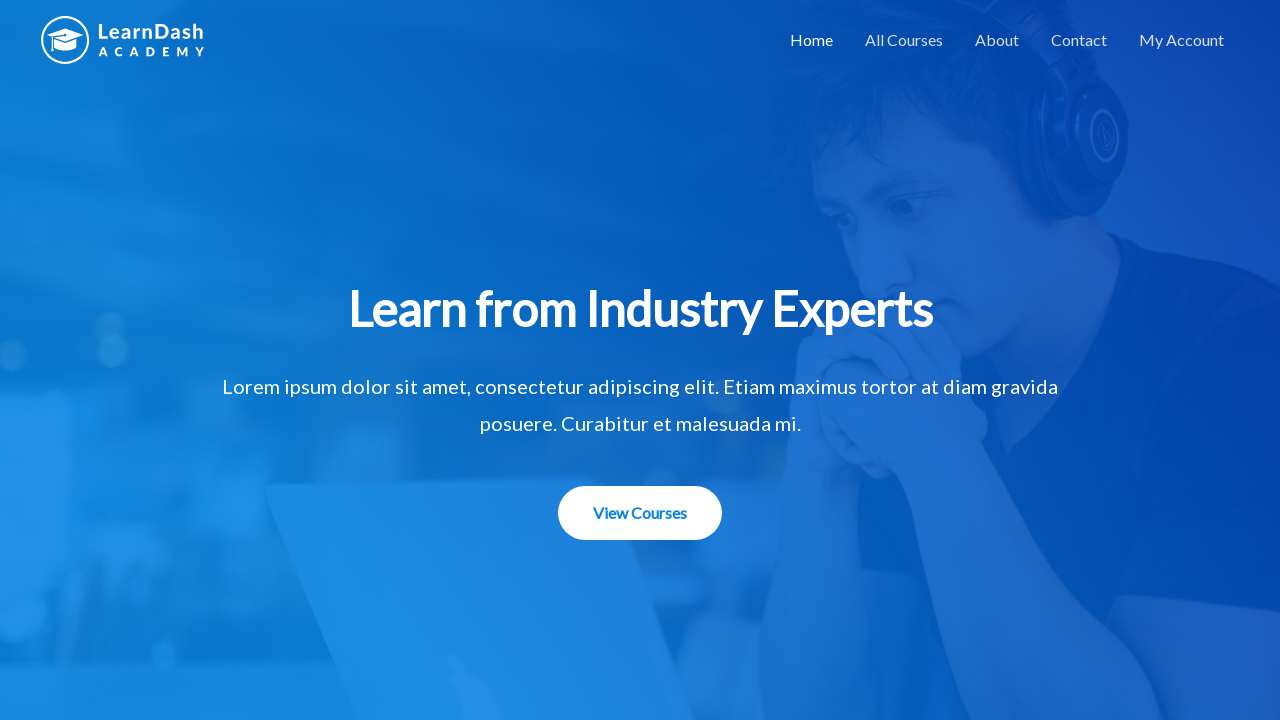

Clicked 'All Courses' link at (904, 40) on a:text('All Courses')
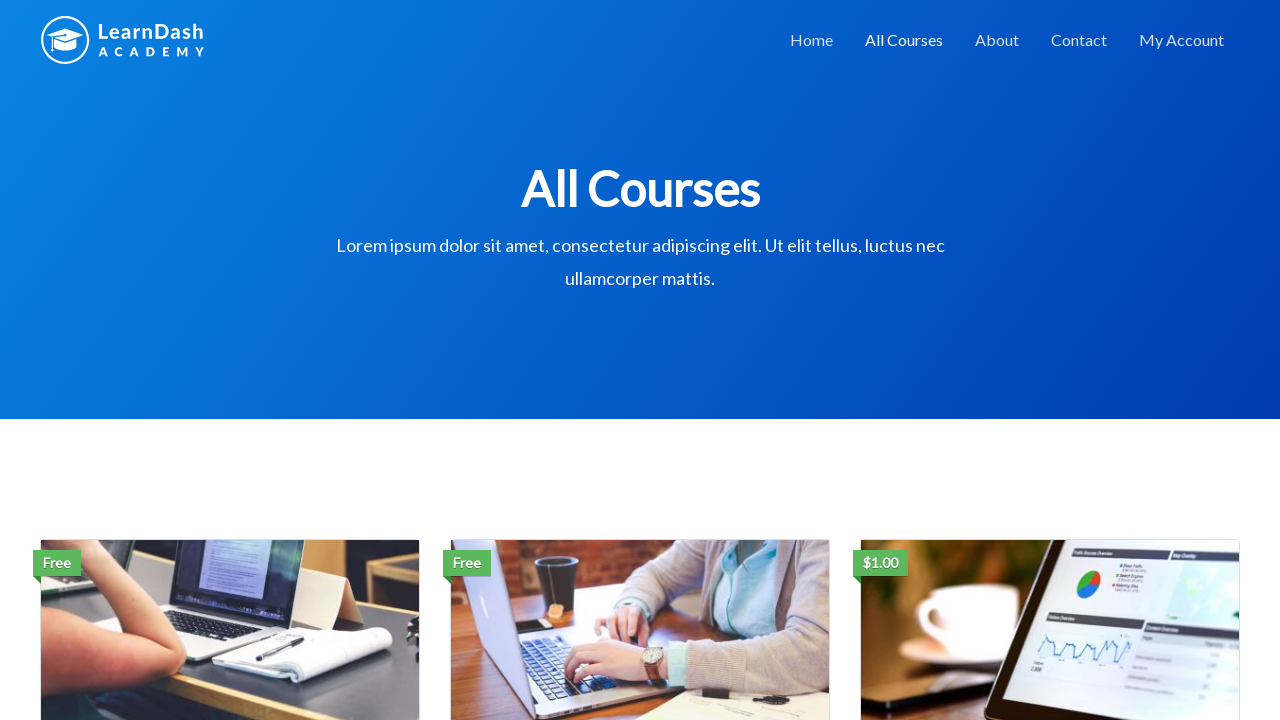

Clicked on Social Media Marketing course at (230, 360) on a[href='https://alchemy.hguy.co/lms/courses/social-media-marketing/'].btn.btn-pr
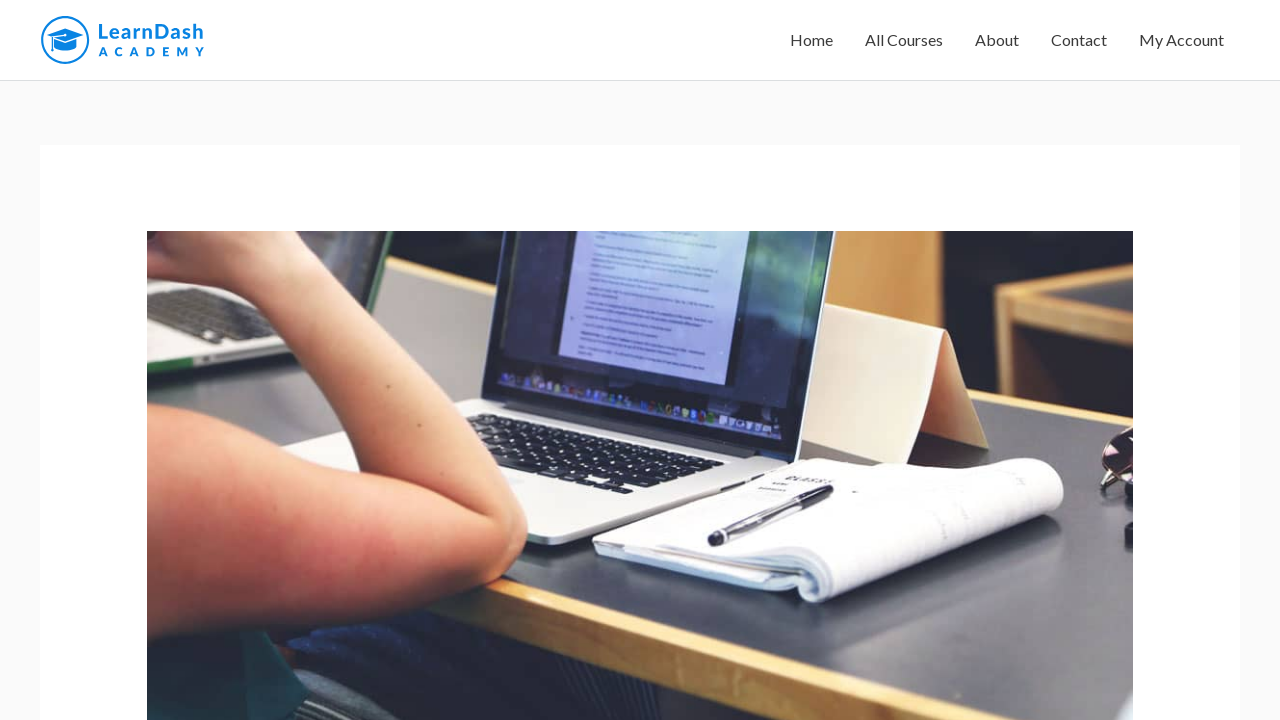

Retrieved page title: Social Media Marketing – Alchemy LMS
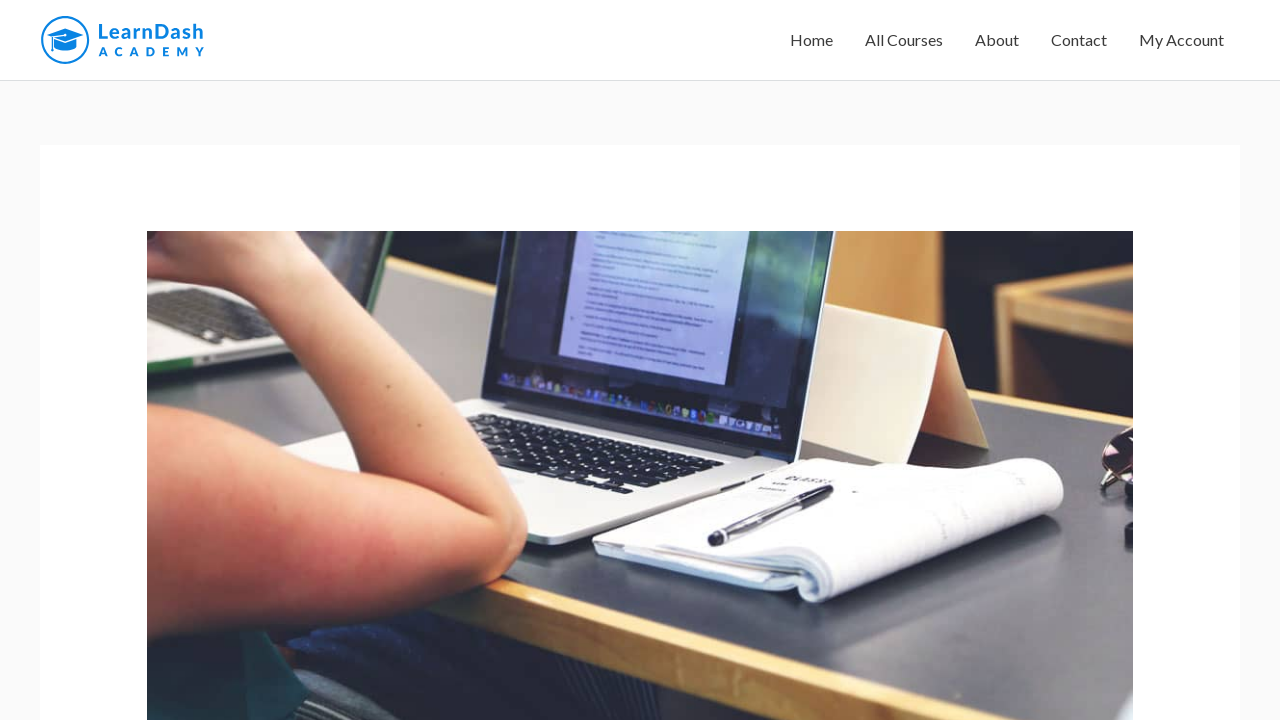

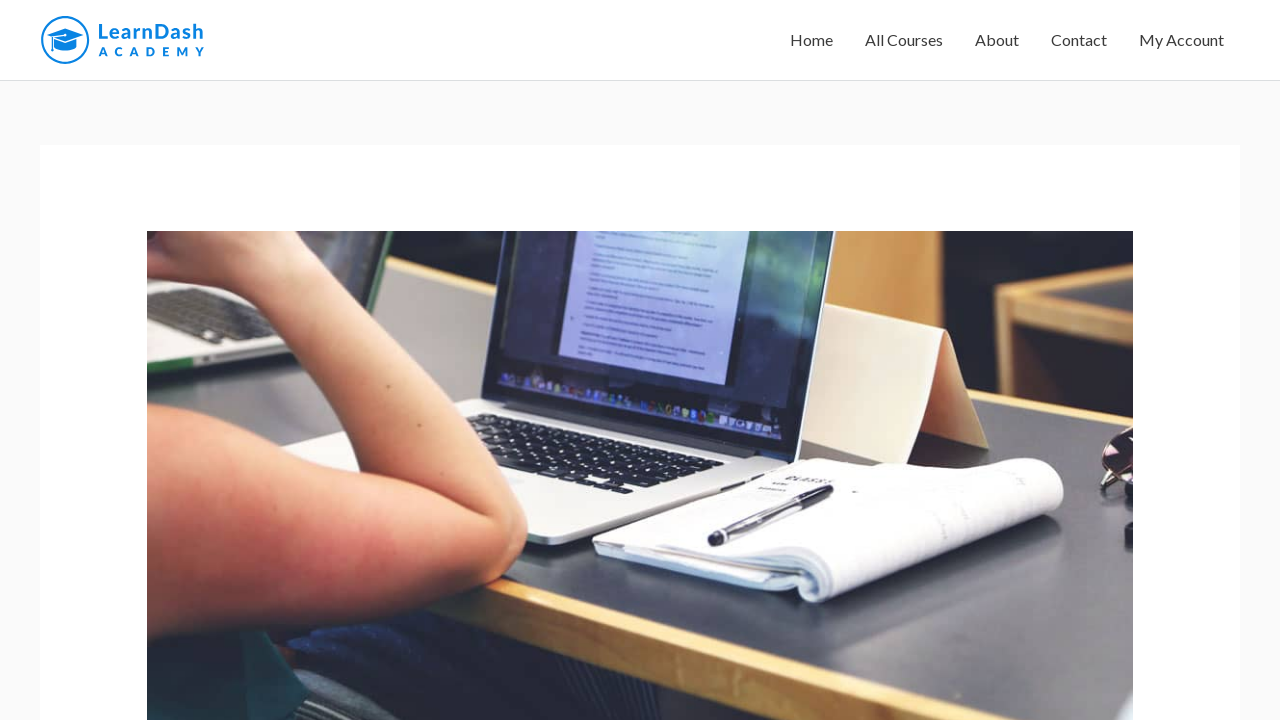